Tests right-click functionality by navigating to dropdown menu page and performing context click on a dropdown element

Starting URL: https://bonigarcia.dev/selenium-webdriver-java/

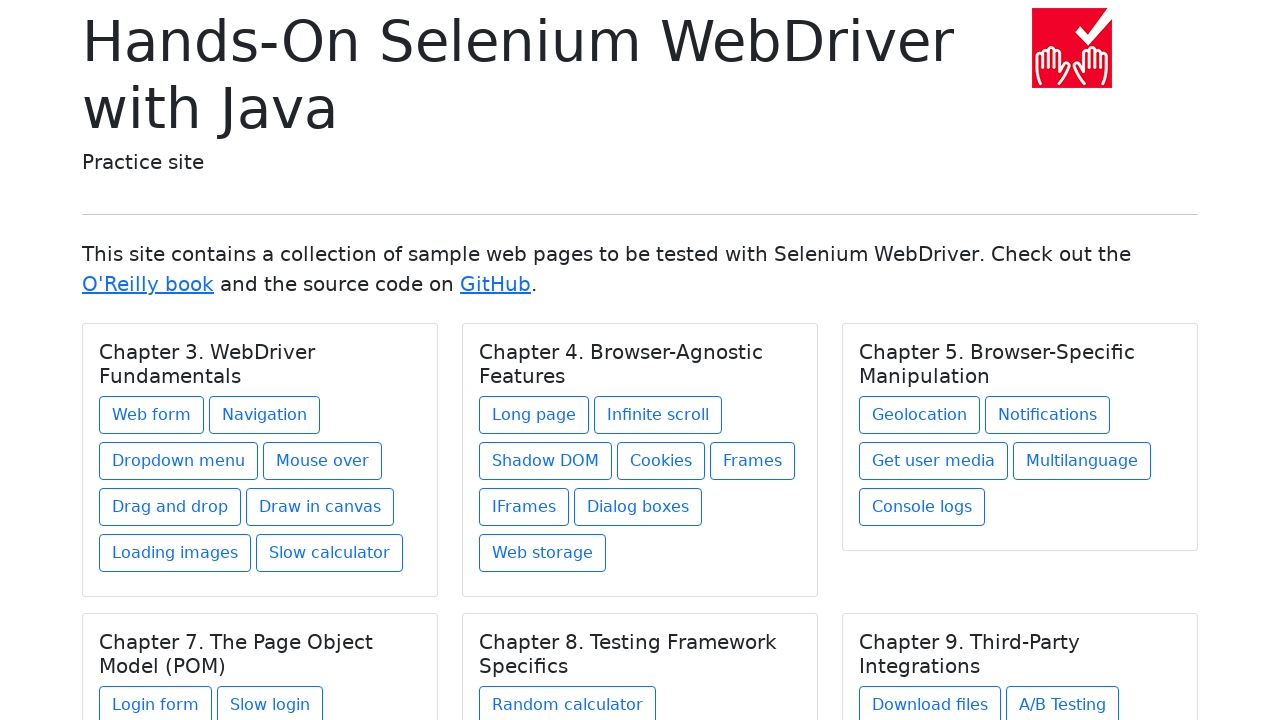

Clicked on 'Dropdown menu' link to navigate to dropdown menu page at (178, 461) on text='Dropdown menu'
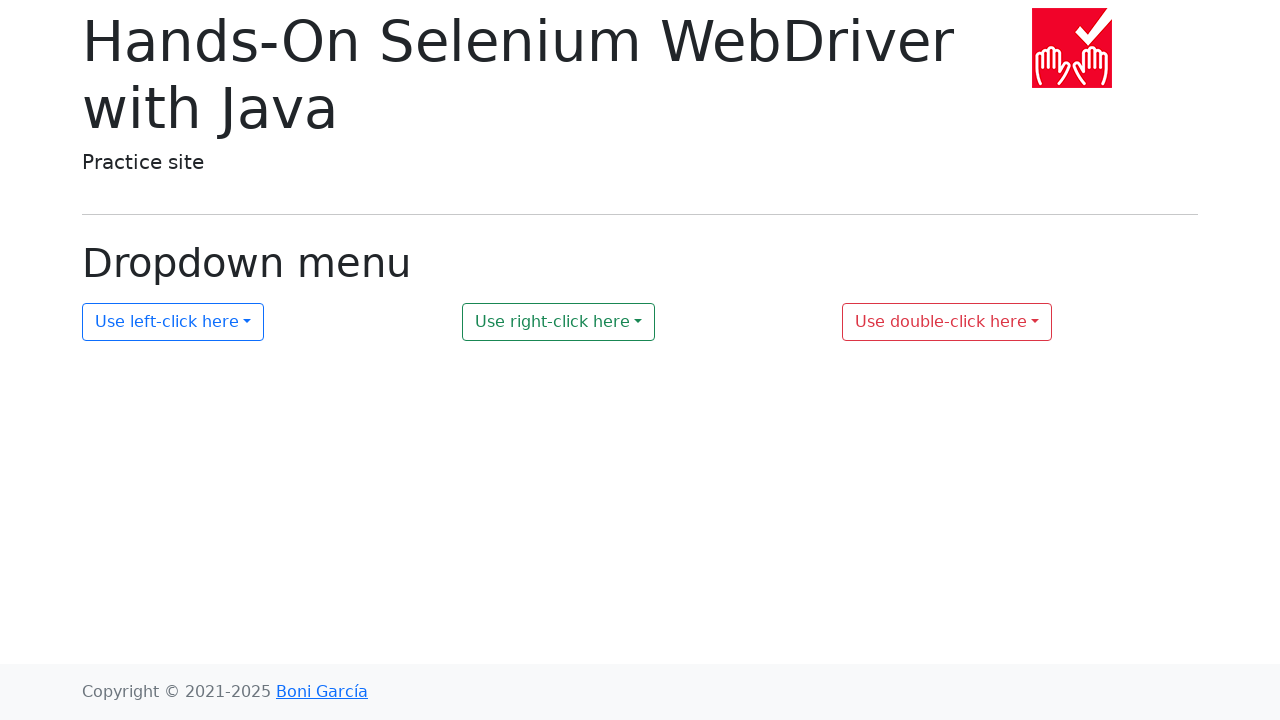

Right-clicked on dropdown element with ID 'my-dropdown-2' to open context menu at (559, 322) on #my-dropdown-2
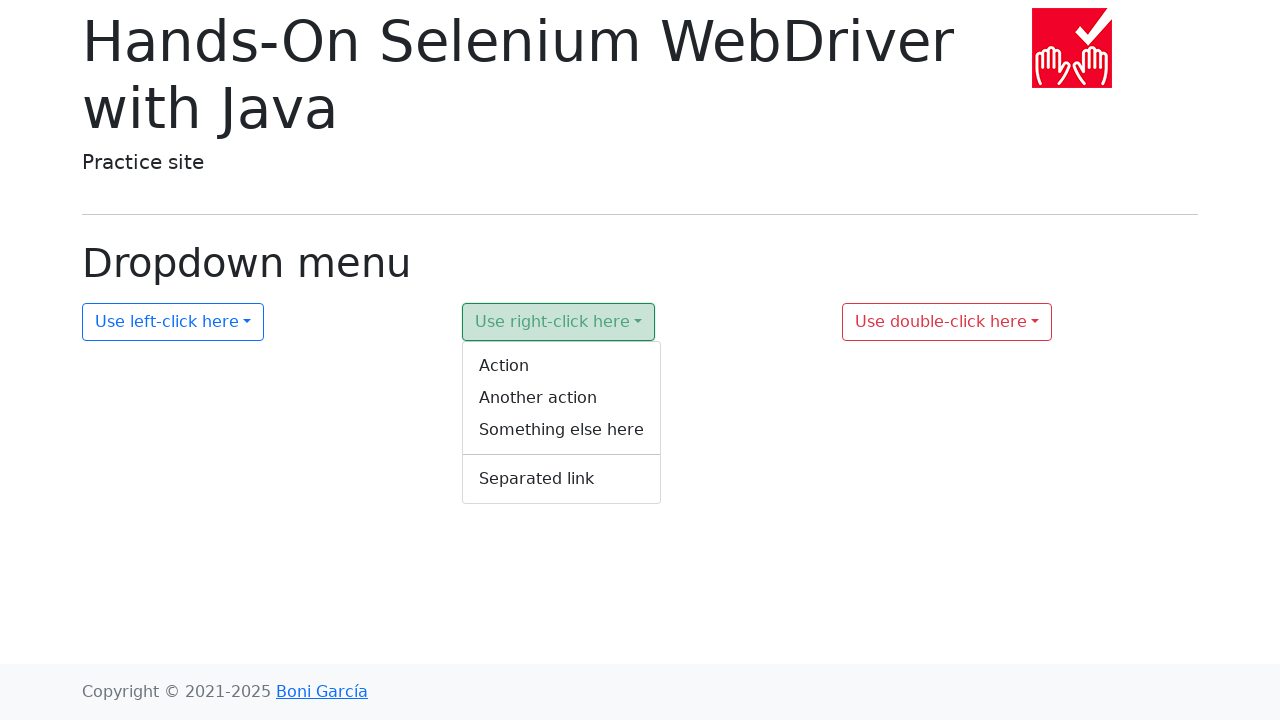

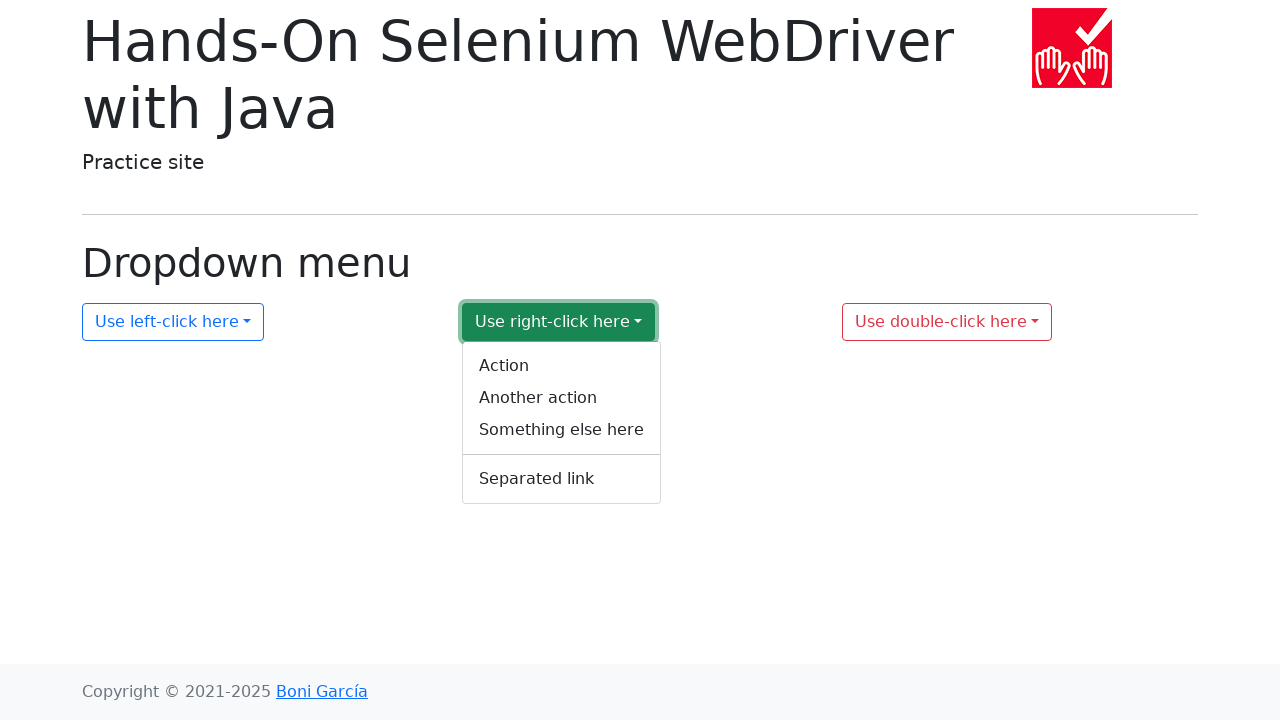